Tests the "Become A MERN Store Seller" form submission by filling in seller details including name, email, phone number, business brand, and business description, then submitting the form.

Starting URL: https://shopdemo-alex-hot.koyeb.app/sell

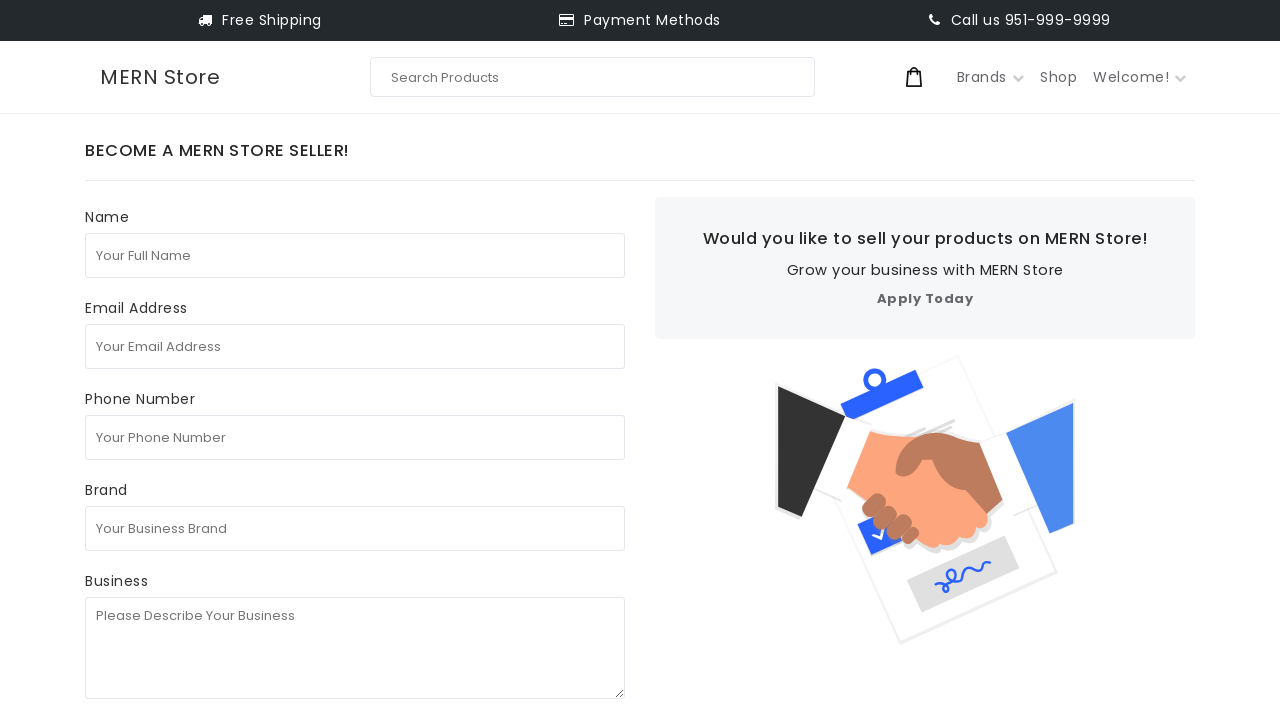

Filled full name field with 'test seller' on internal:attr=[placeholder="Your Full Name"i]
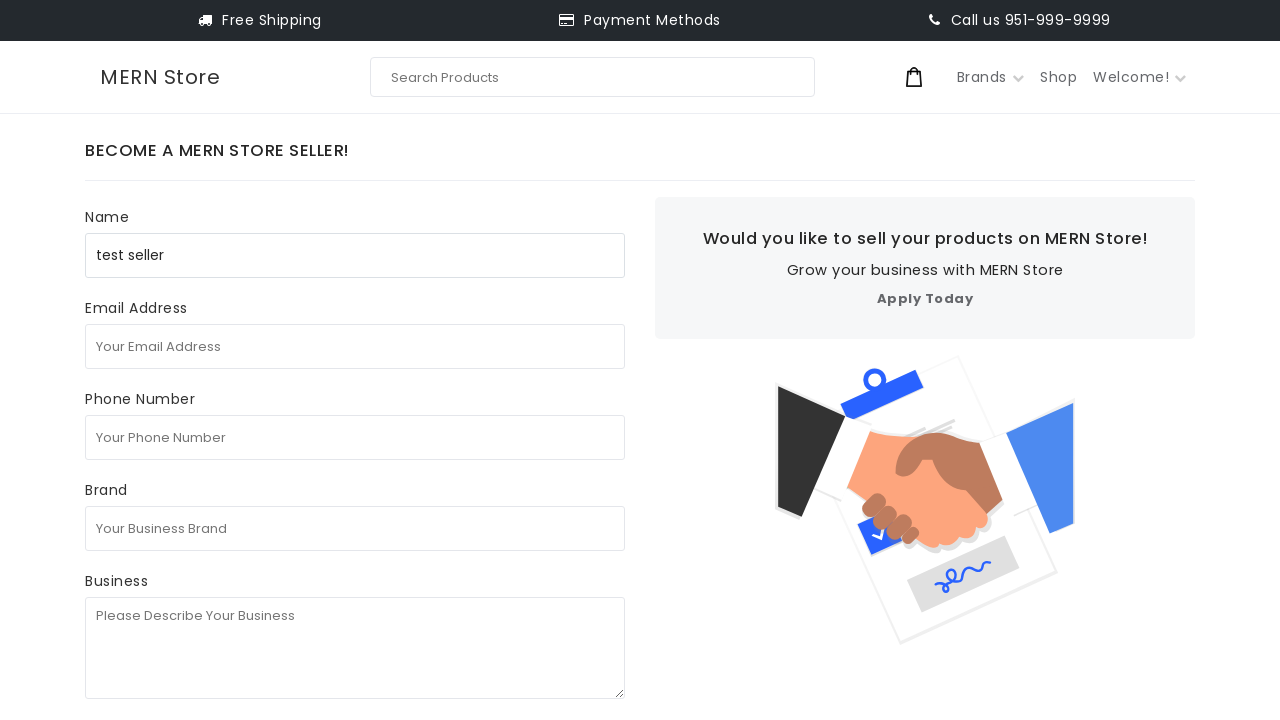

Filled email field with 'testseller7284@gmail.com' on internal:attr=[placeholder="Your Email Address"i]
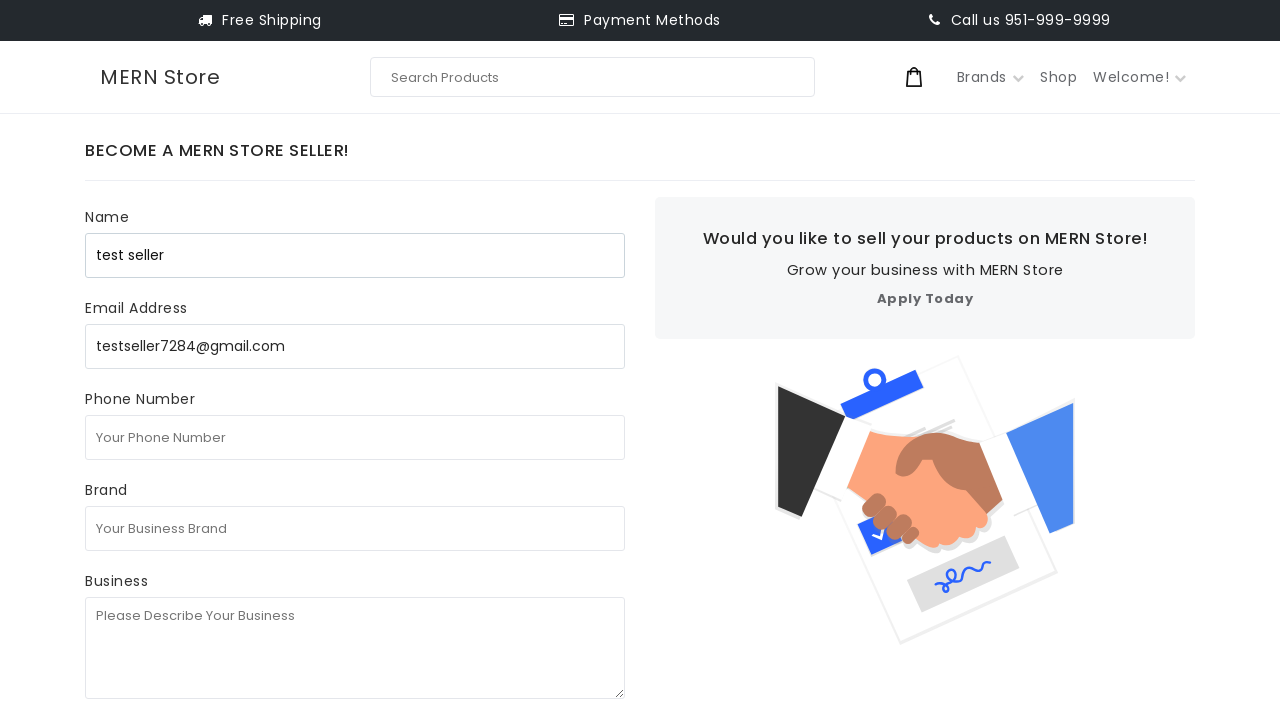

Filled phone number field with '1231231231' on internal:attr=[placeholder="Your Phone Number"i]
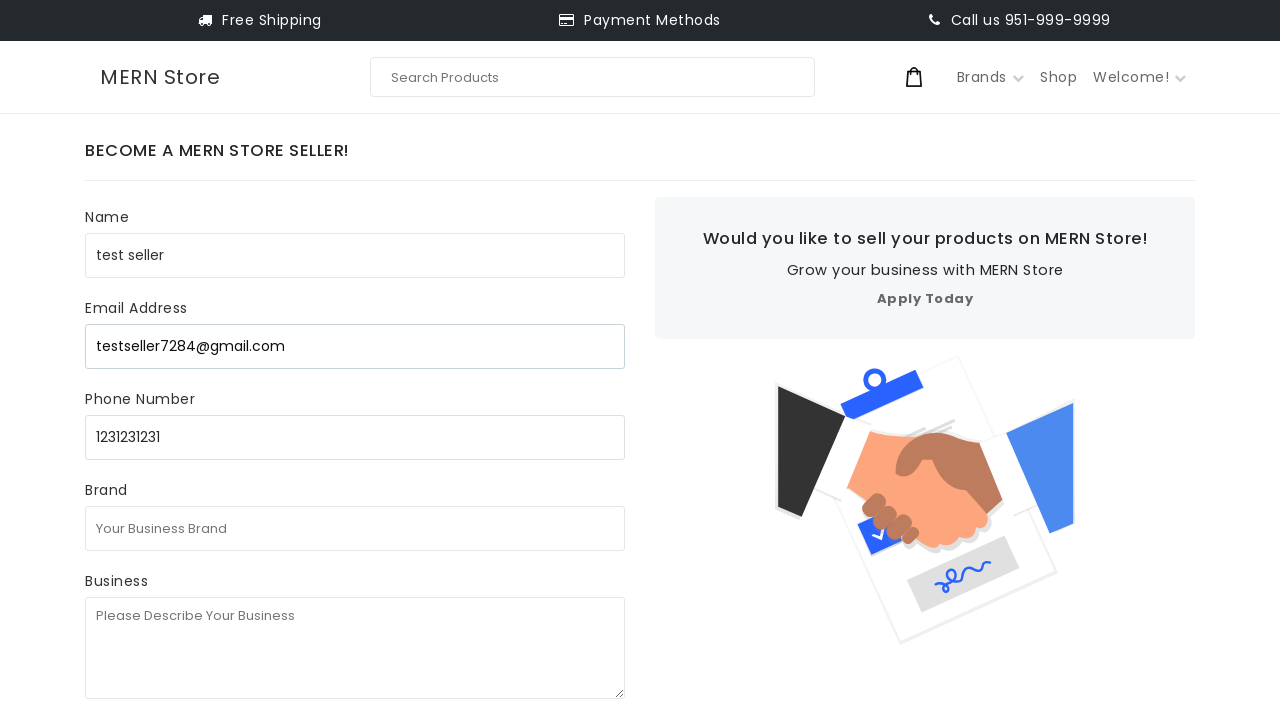

Filled business brand field with 'test business' on internal:attr=[placeholder="Your Business Brand"i]
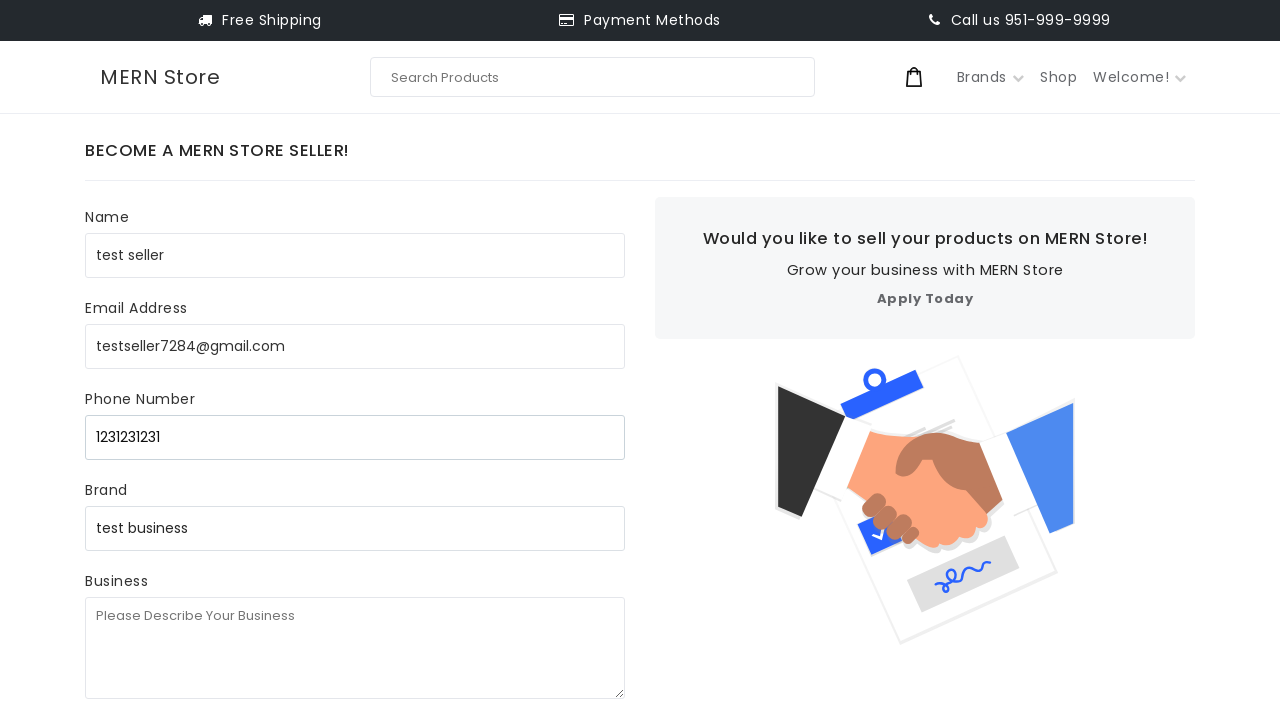

Filled business description field with 'test test testc' on internal:attr=[placeholder="Please Describe Your Business"i]
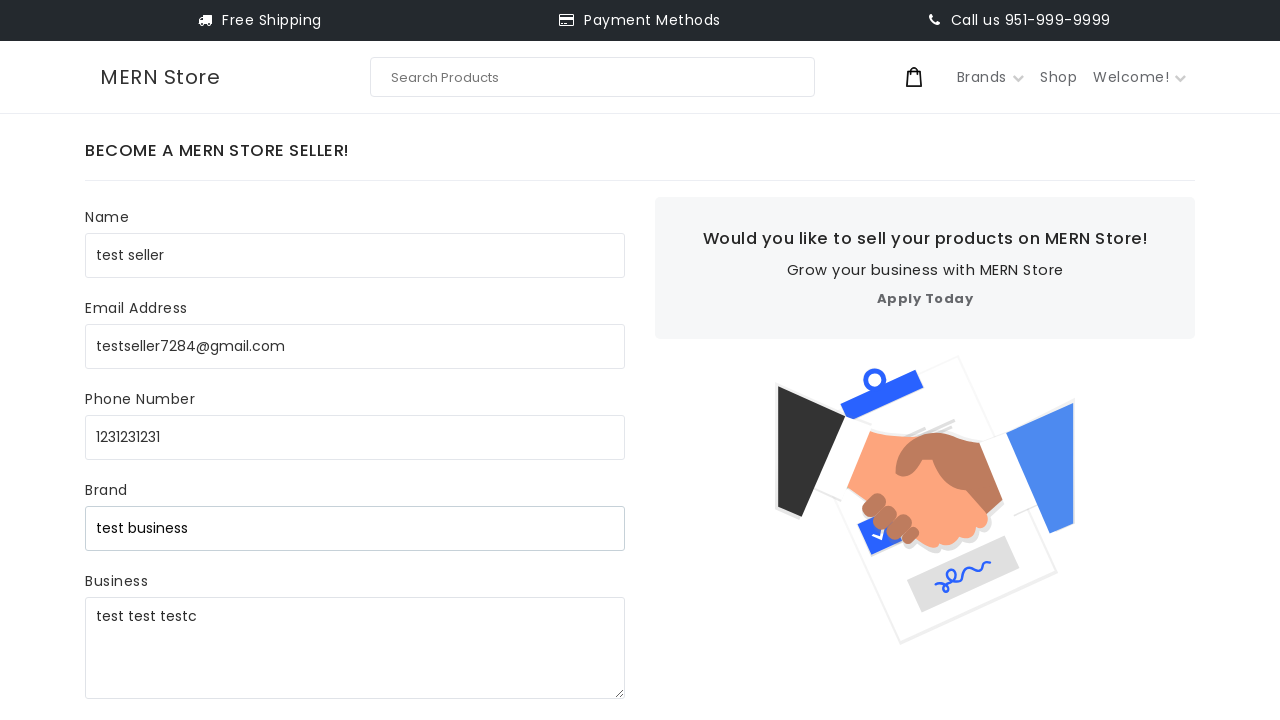

Clicked Submit button to submit the Become A MERN Store Seller form at (152, 382) on internal:role=button[name="Submit"i]
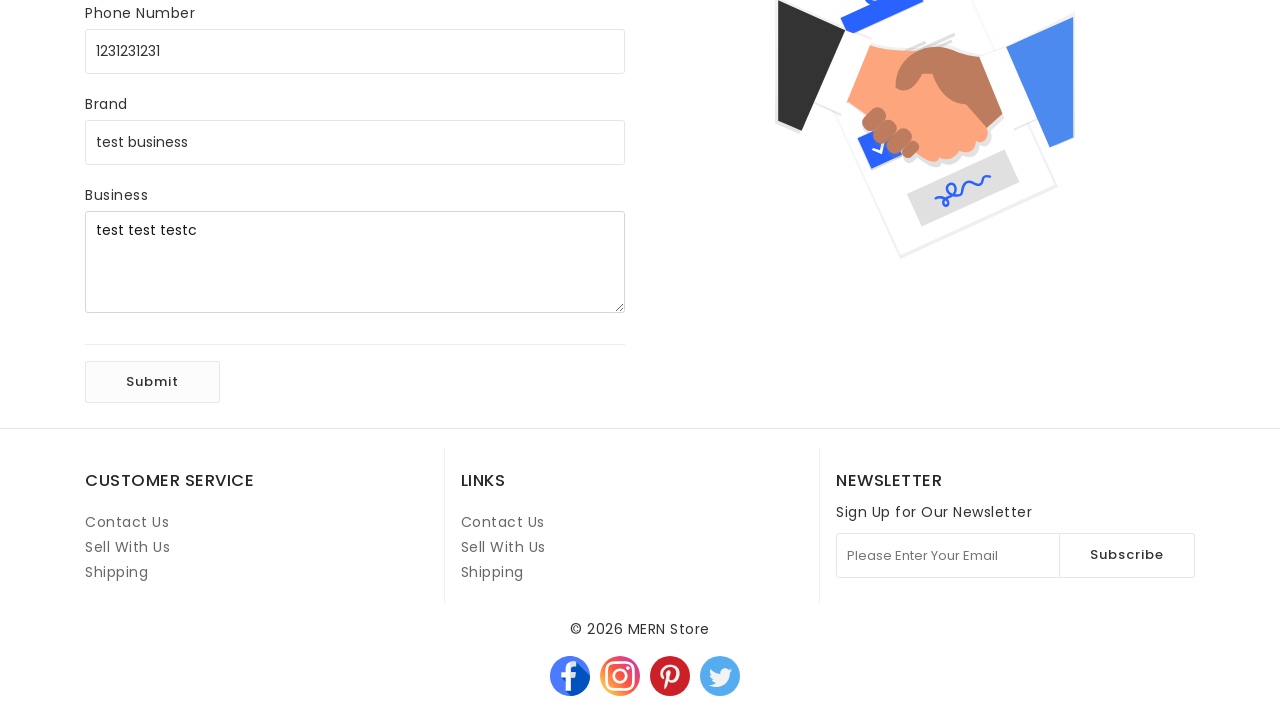

Waited 2 seconds for form processing to complete
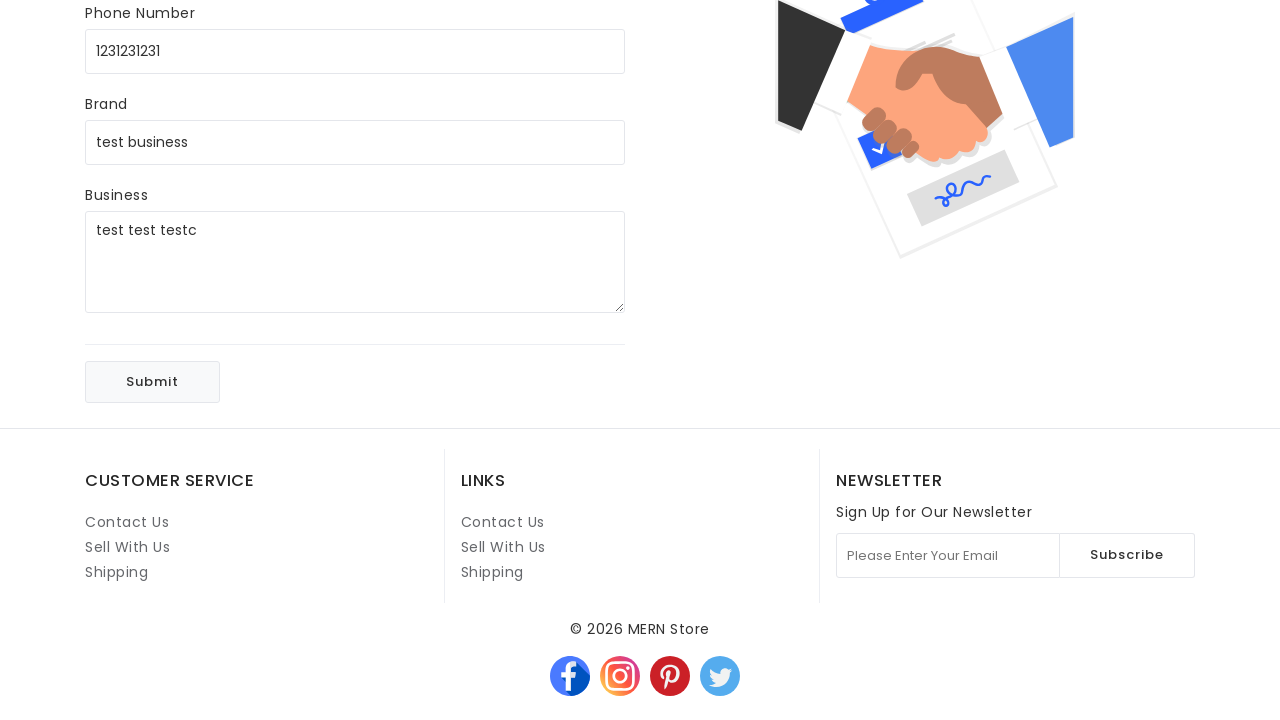

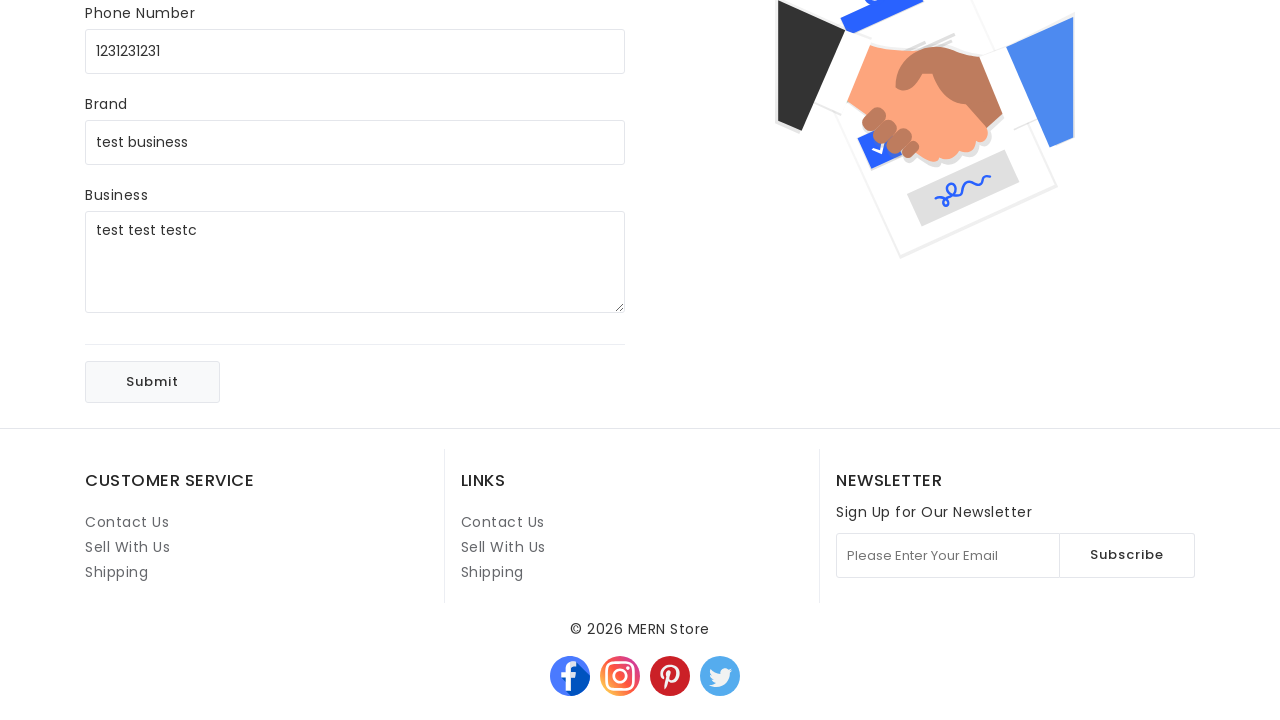